Tests a web form by filling a text input field and submitting the form, then verifying the success message

Starting URL: https://www.selenium.dev/selenium/web/web-form.html

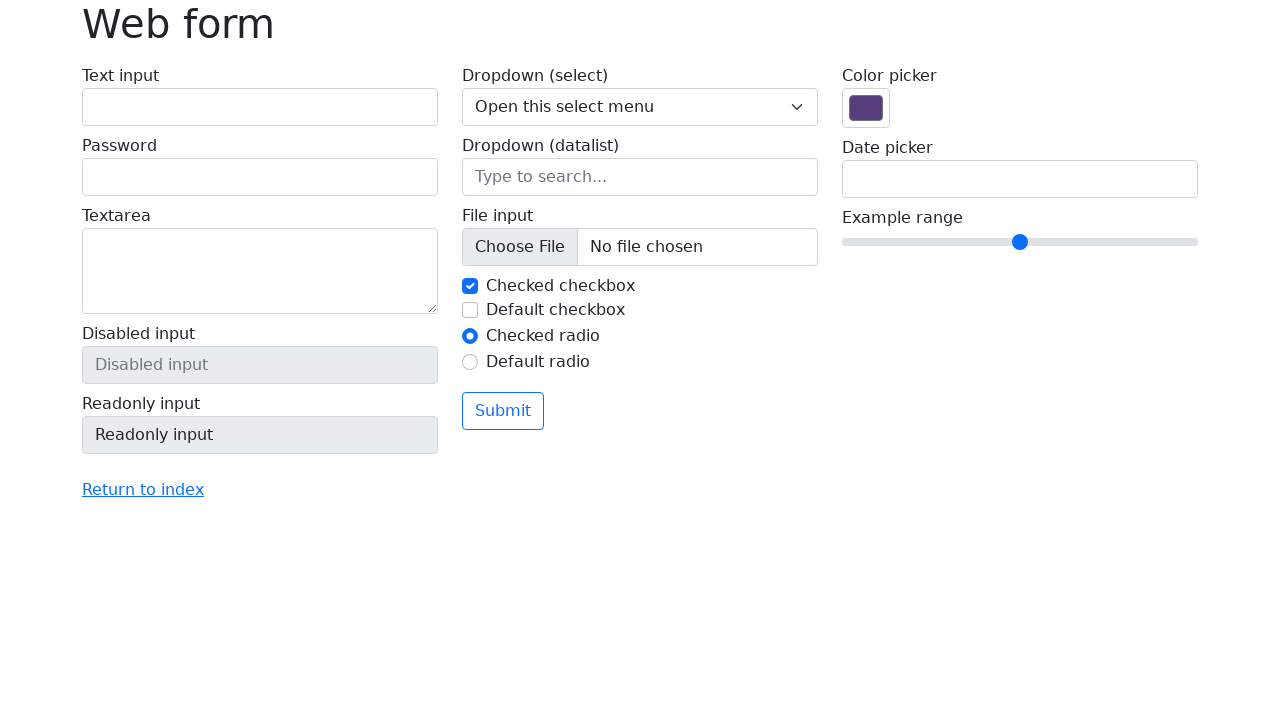

Page fully loaded (domcontentloaded)
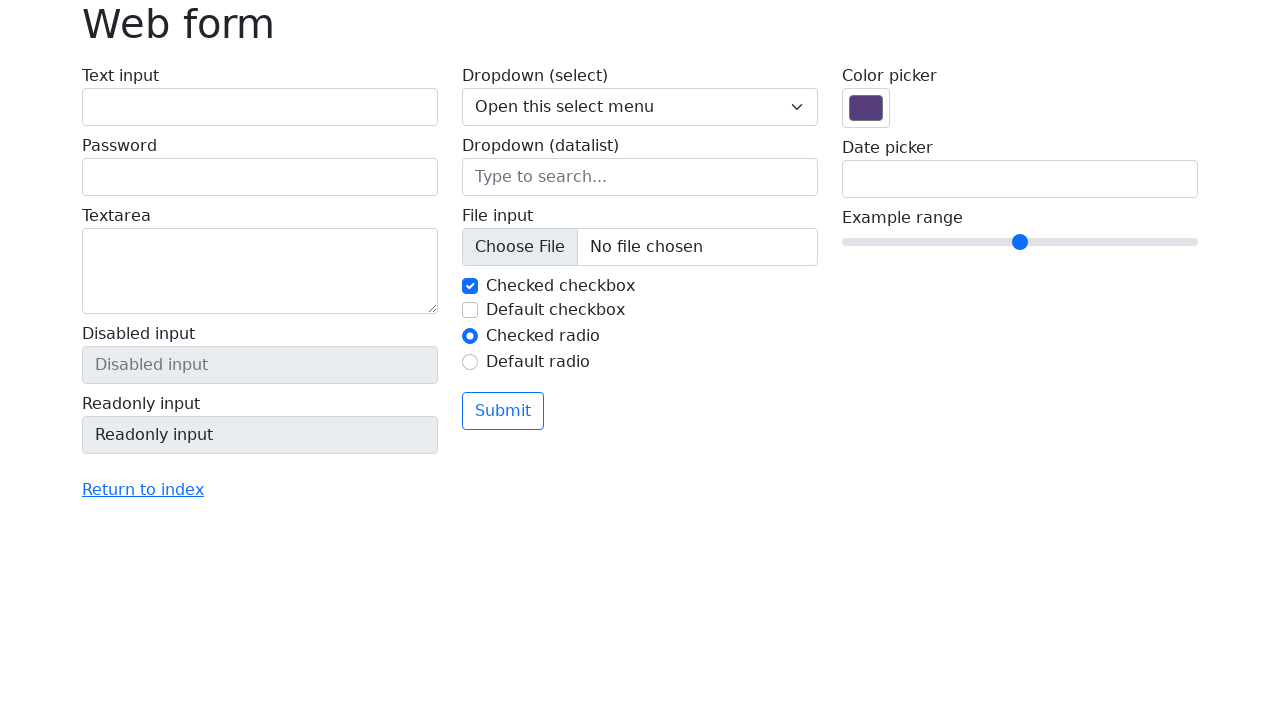

Filled text input field with 'Selenium' on input[name='my-text']
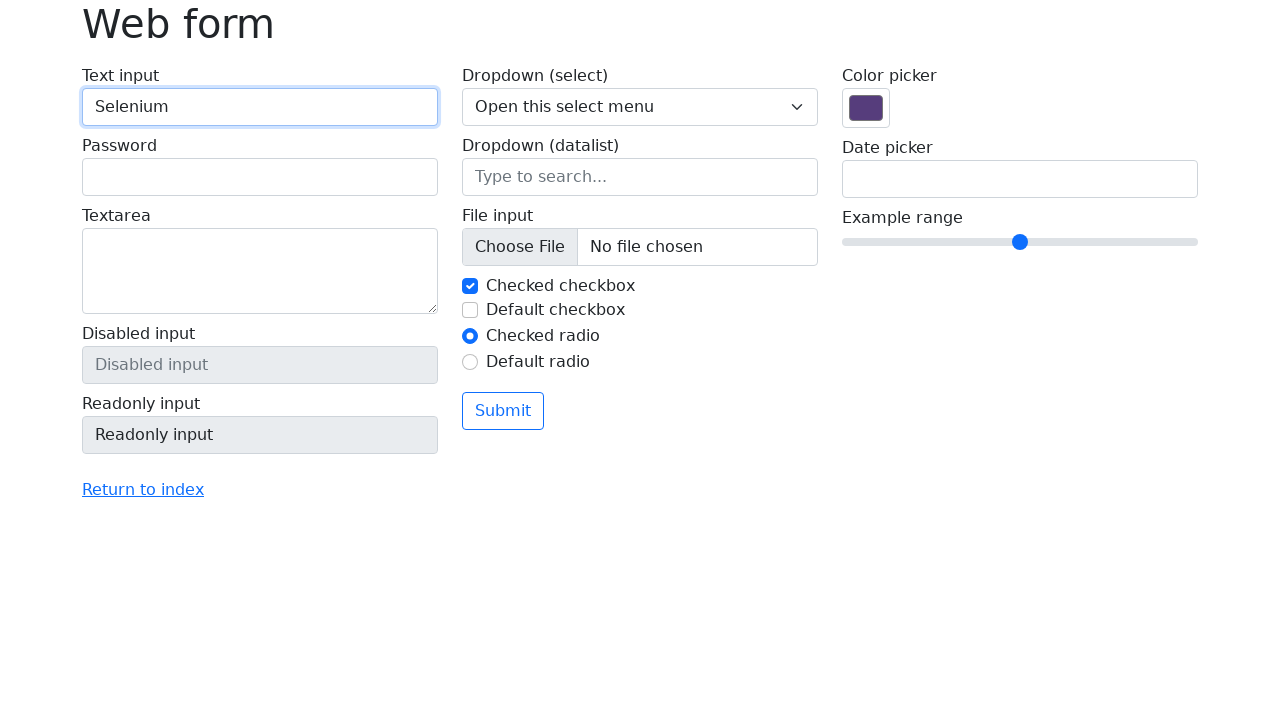

Clicked submit button to submit the form at (503, 411) on button
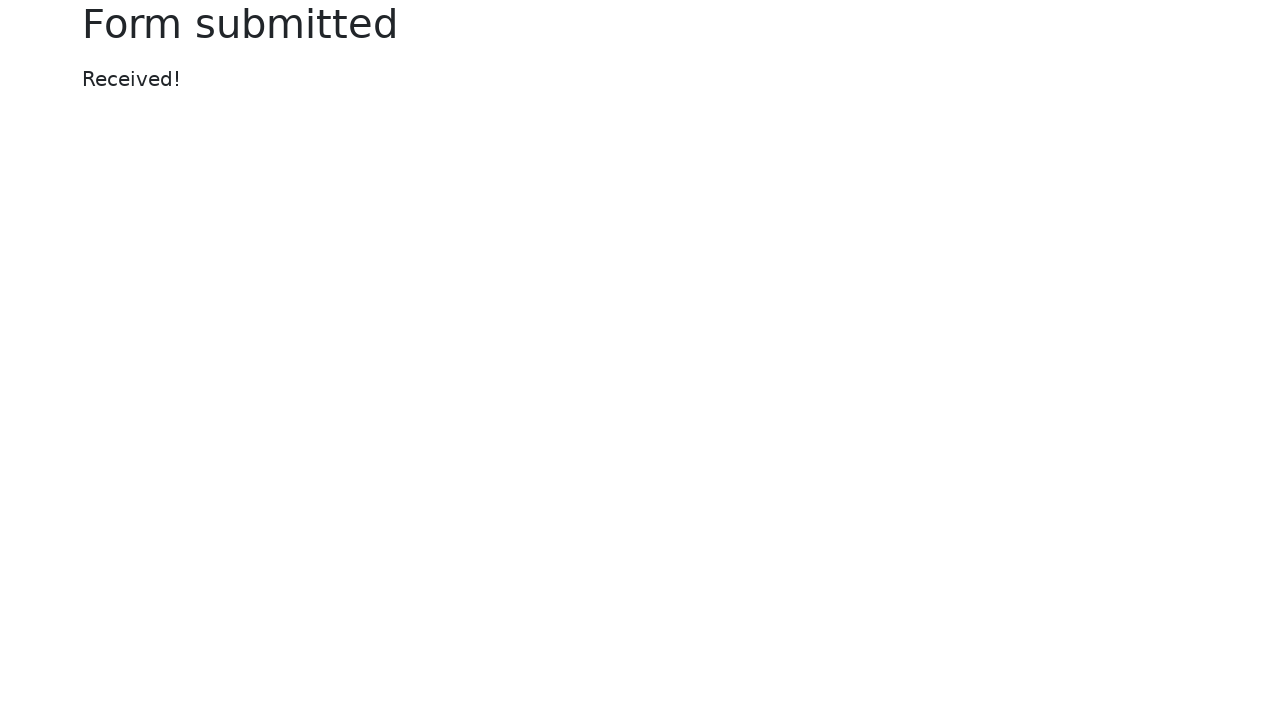

Success message appeared on the page
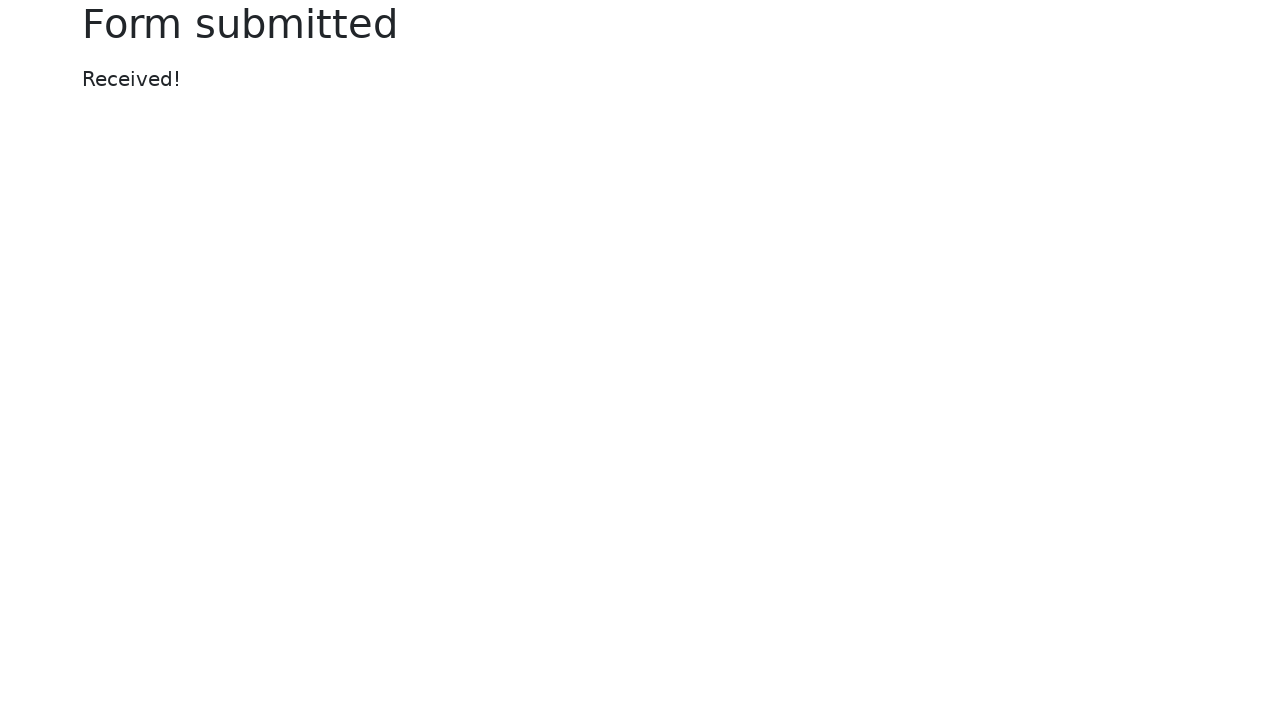

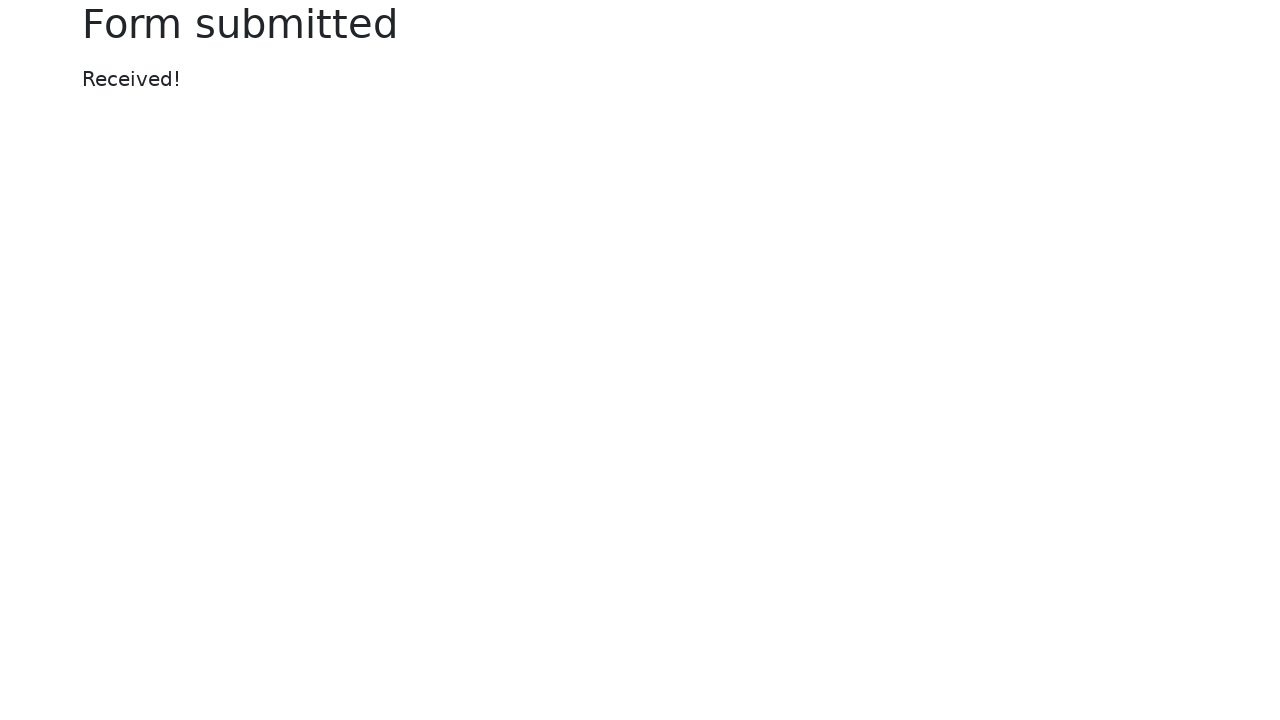